Tests JavaScript prompt alert functionality by clicking a button to trigger a prompt, entering text, and accepting it

Starting URL: https://www.w3schools.com/jsref/tryit.asp?filename=tryjsref_prompt

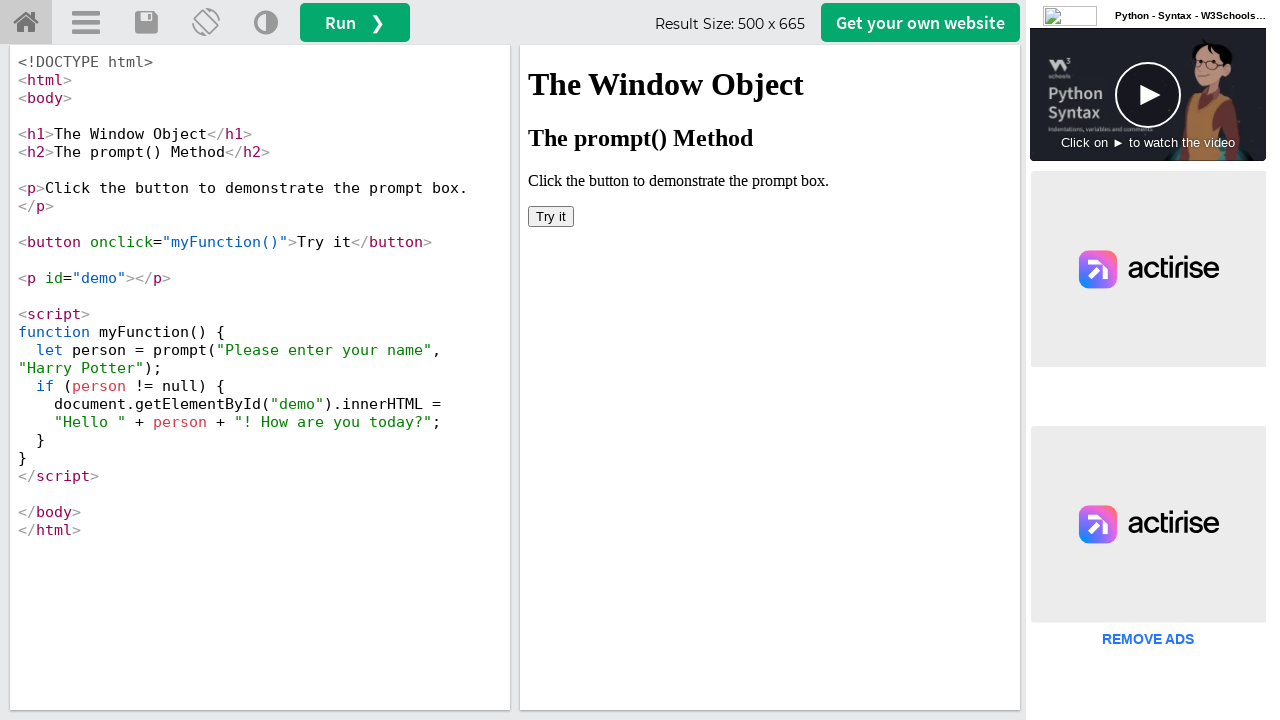

Located iframe with ID 'iframeResult'
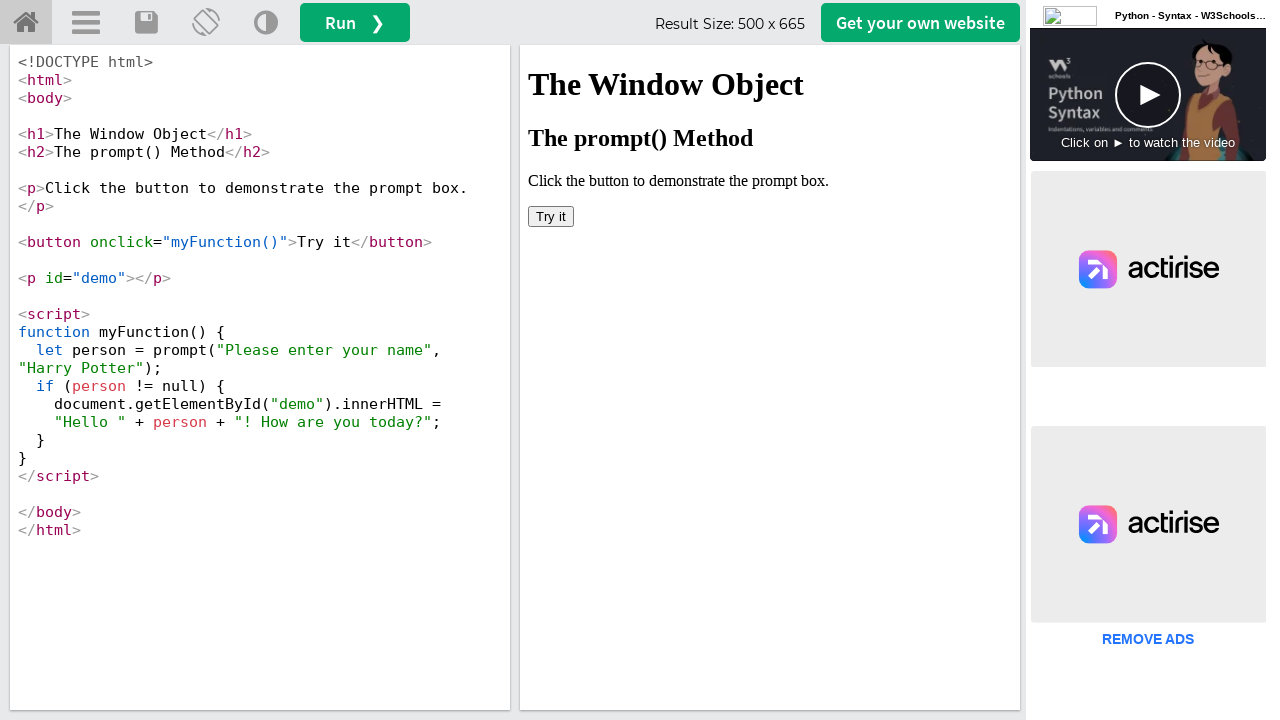

Clicked 'Try it' button to trigger prompt dialog at (551, 216) on #iframeResult >> internal:control=enter-frame >> button
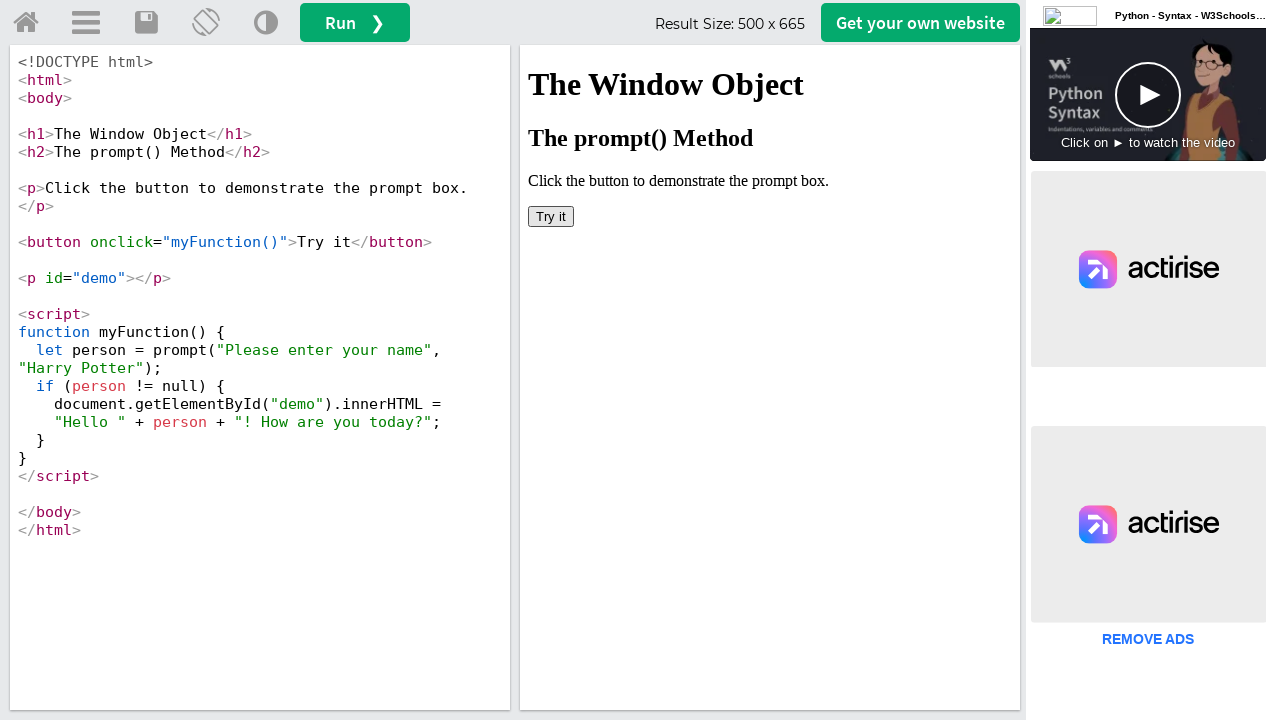

Set up dialog handler to accept prompt with text 'John Smith'
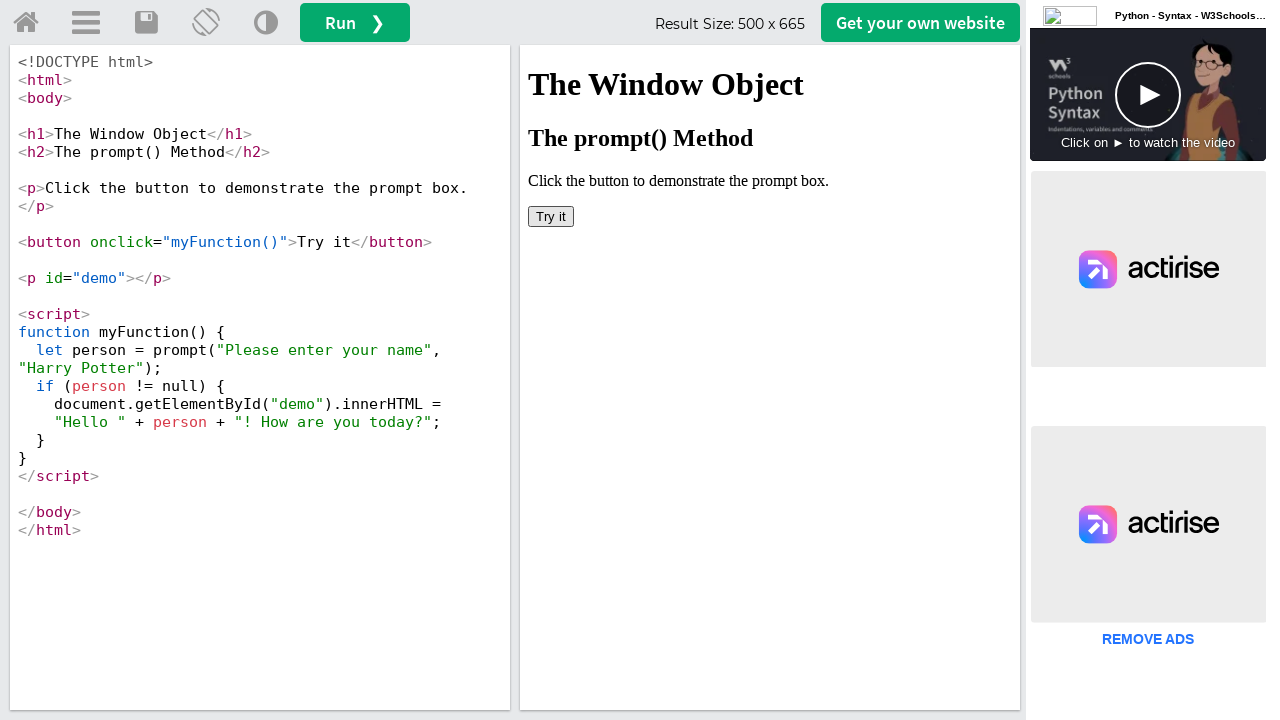

Clicked button again to trigger prompt dialog with handler active at (551, 216) on #iframeResult >> internal:control=enter-frame >> button
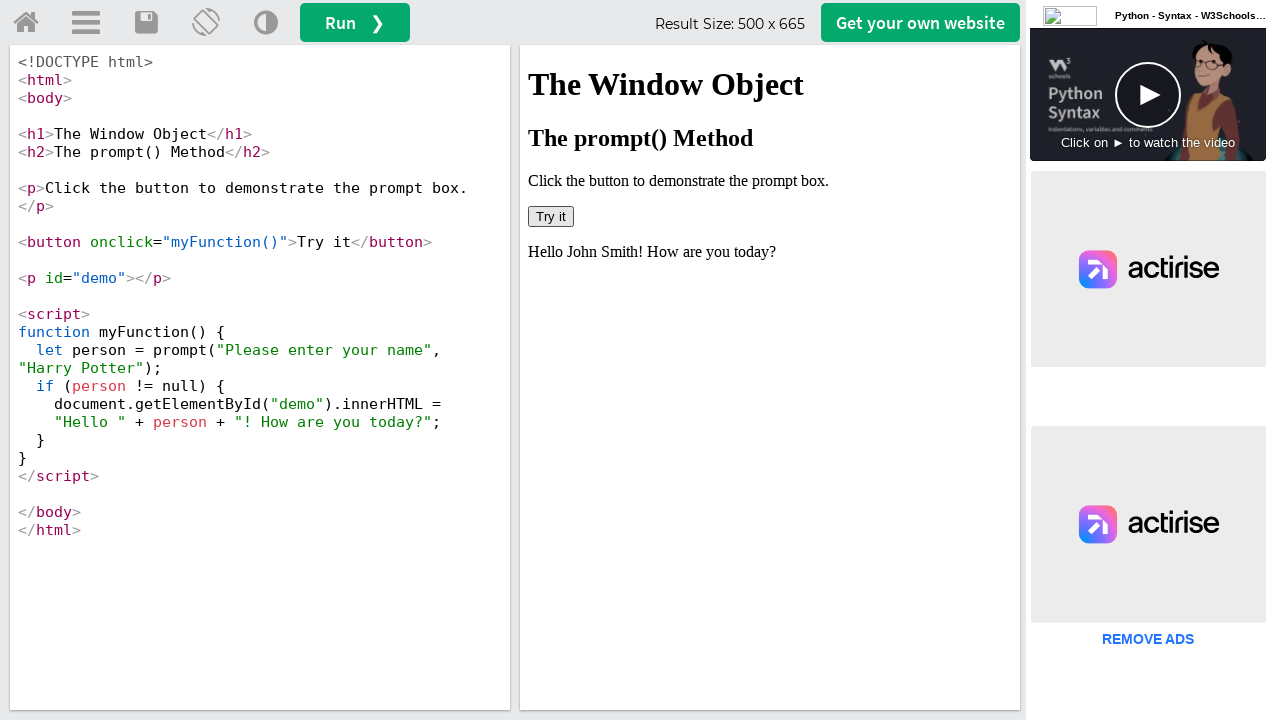

Verified result text in #demo element is displayed
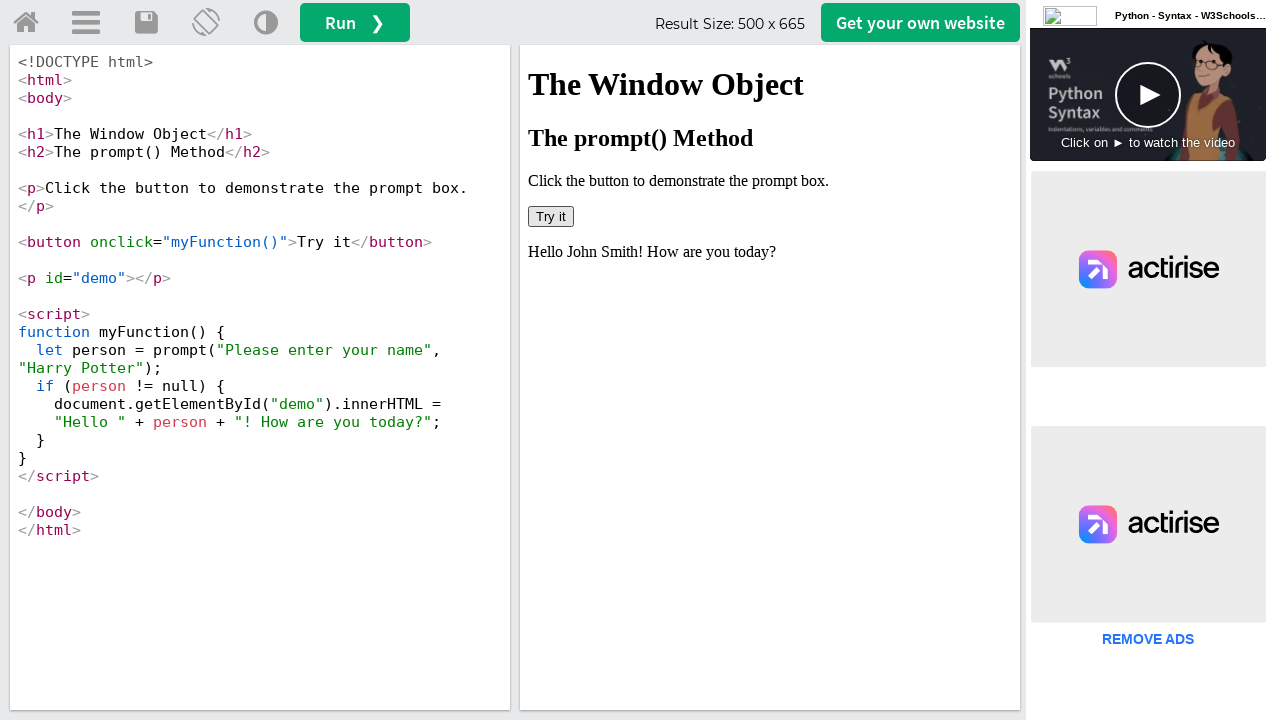

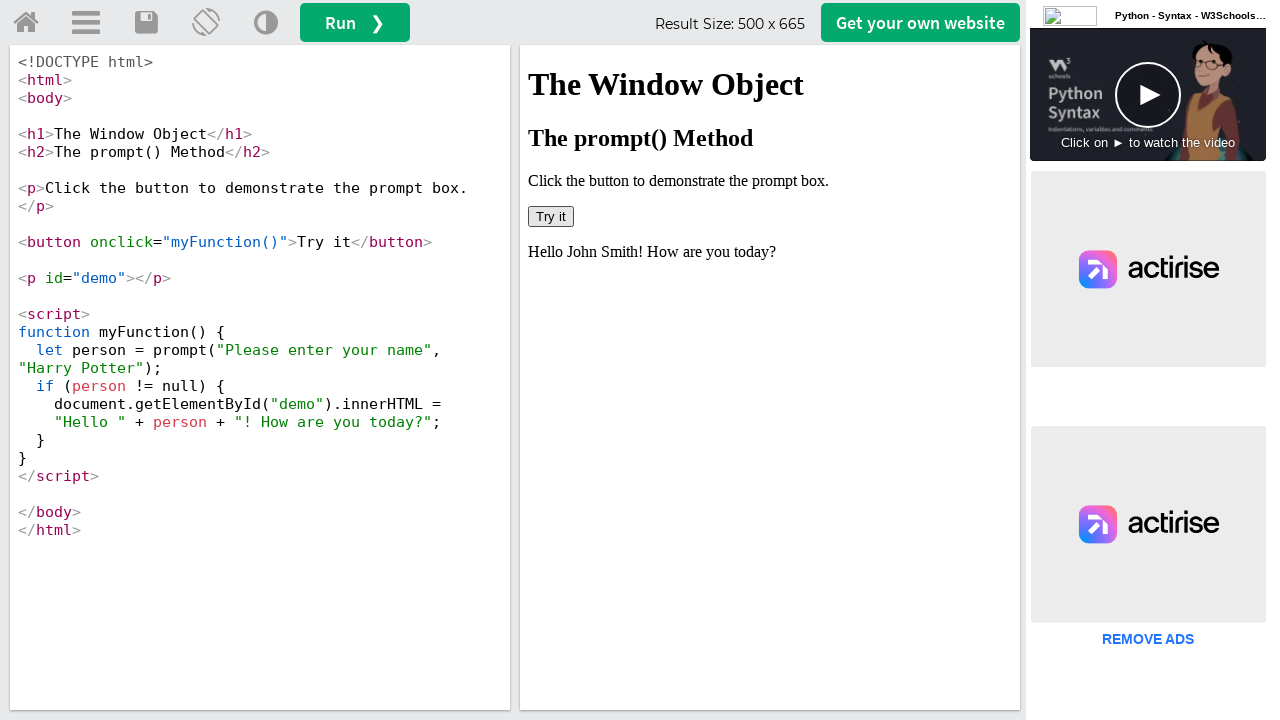